Tests web tables by clicking the Add button, filling out the registration form with user data, and submitting the record.

Starting URL: https://demoqa.com/webtables

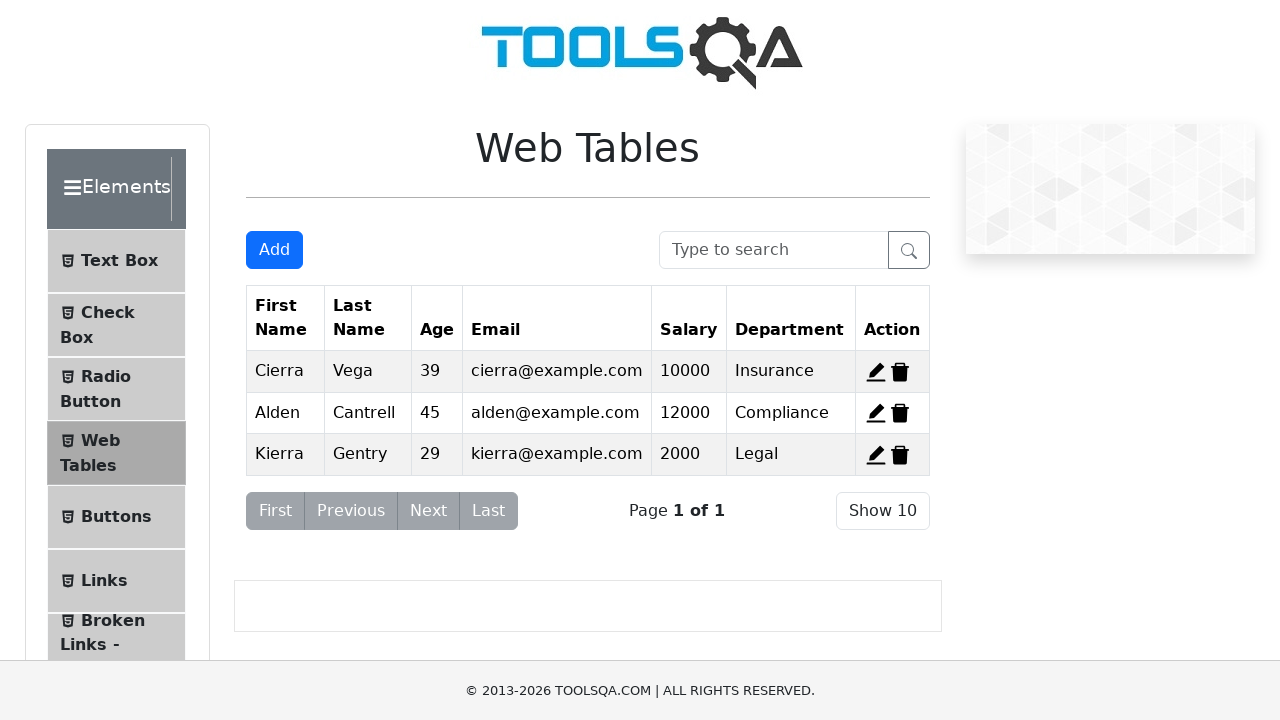

Clicked Add button to open registration form at (274, 250) on #addNewRecordButton
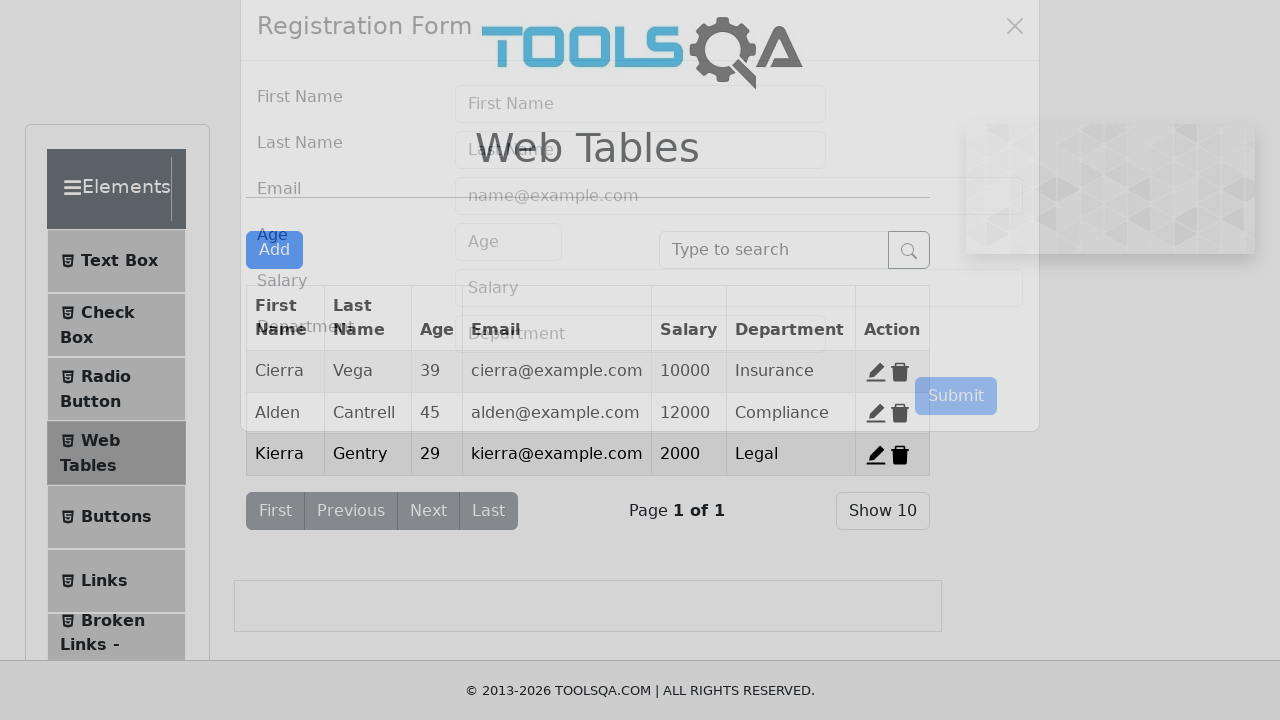

Registration form modal appeared
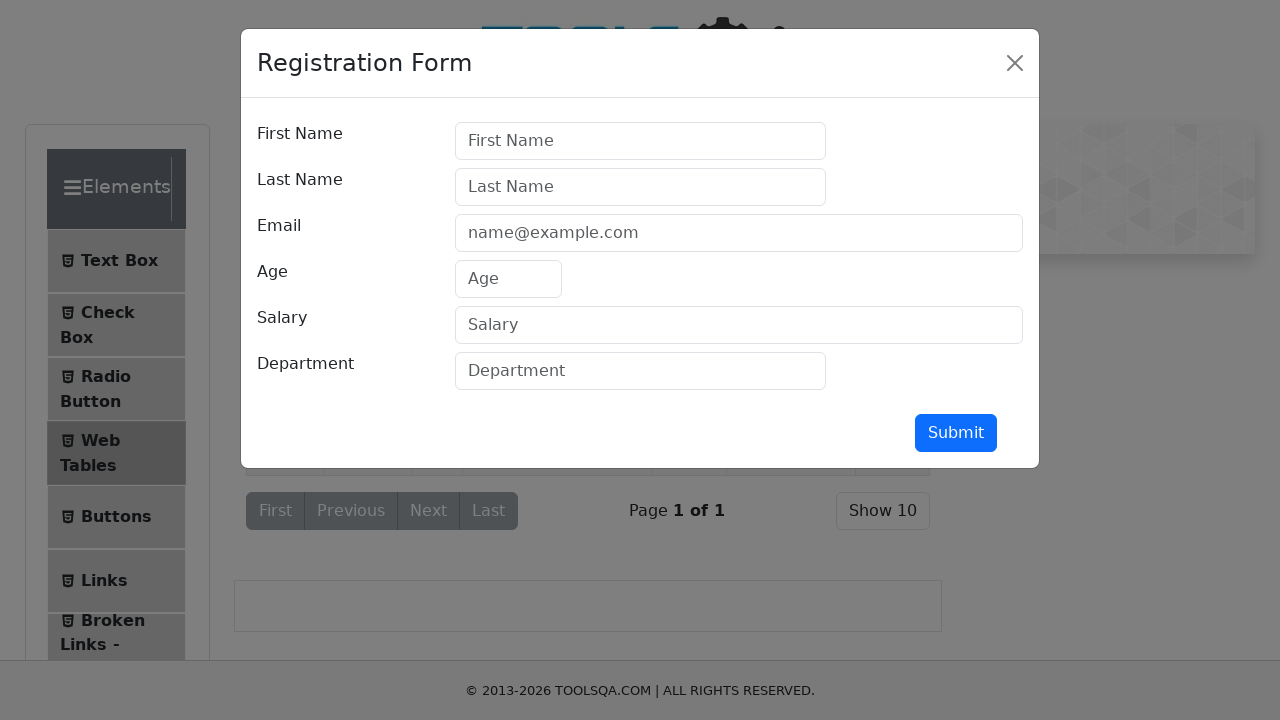

Filled first name field with 'Michael' on #firstName
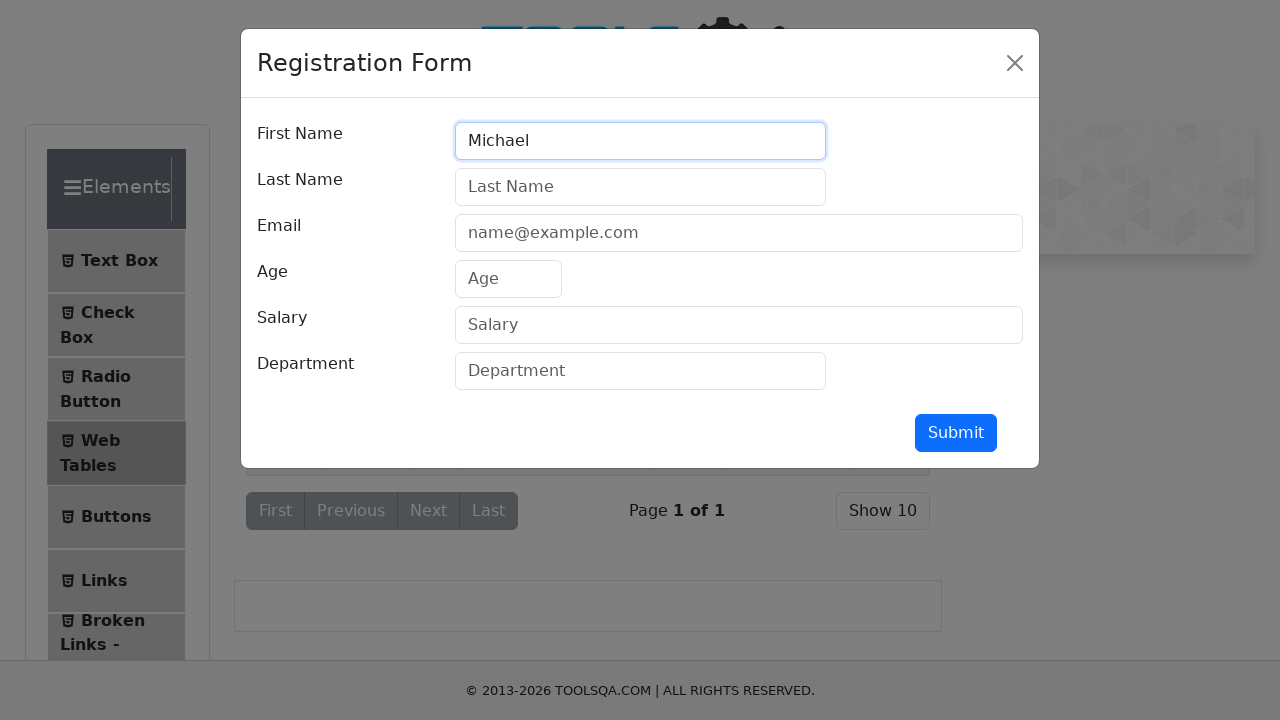

Filled last name field with 'Roberts' on #lastName
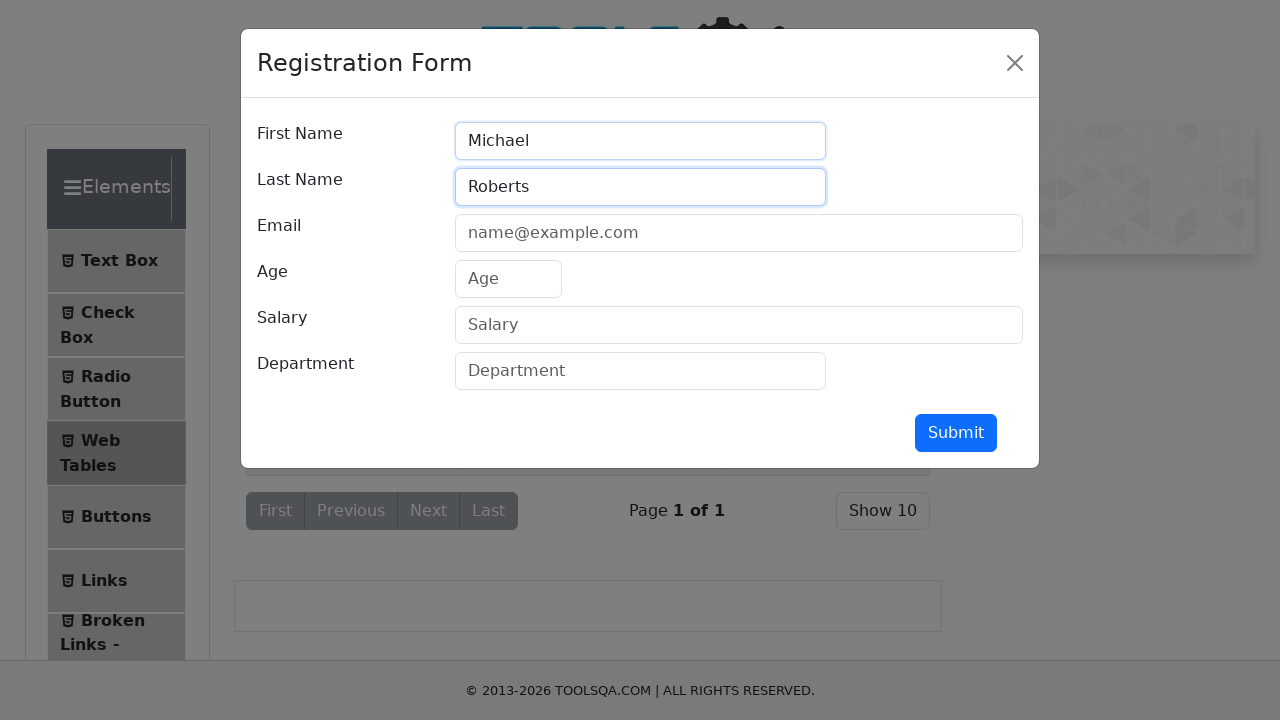

Filled email field with 'michael.roberts@example.com' on #userEmail
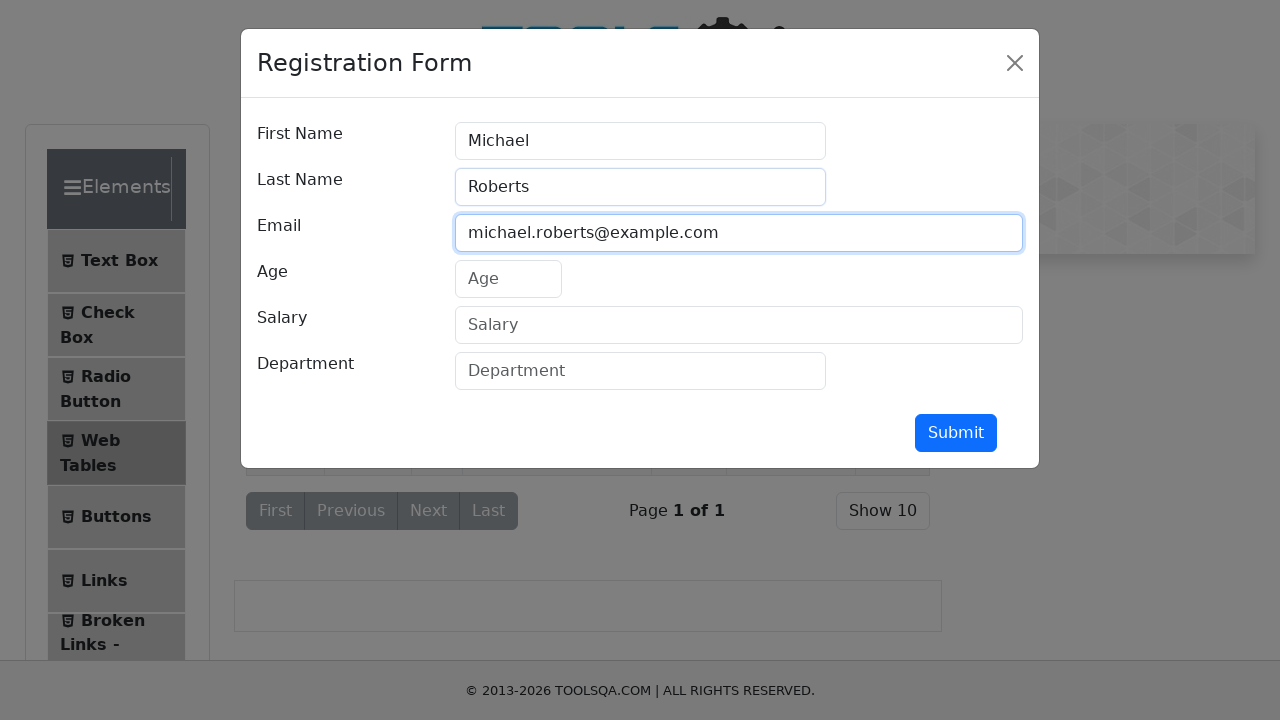

Filled age field with '28' on #age
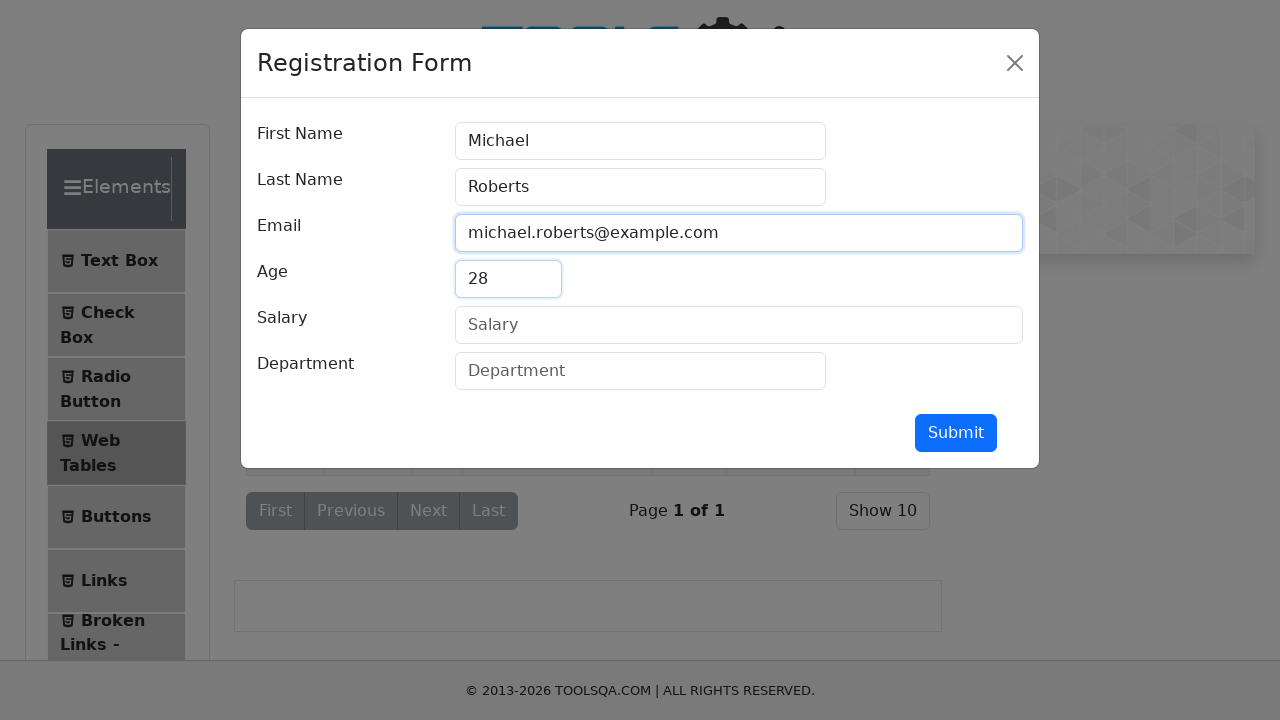

Filled salary field with '50000' on #salary
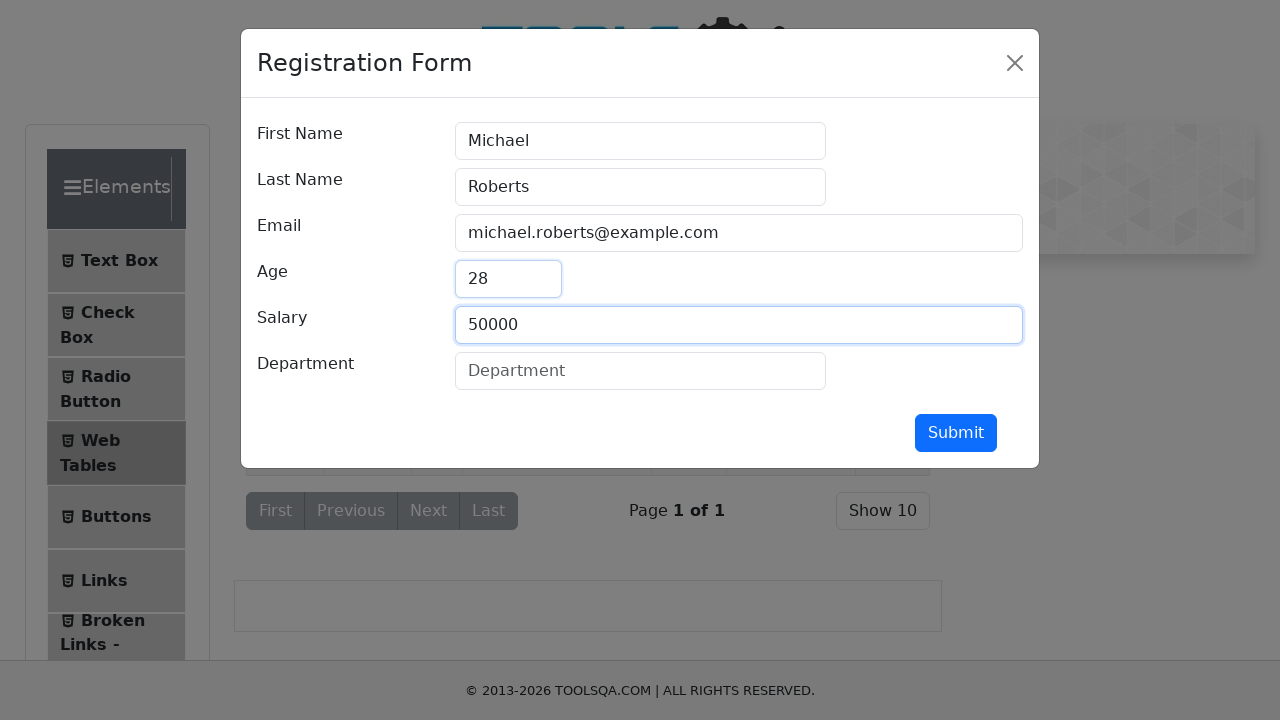

Filled department field with 'Engineering' on #department
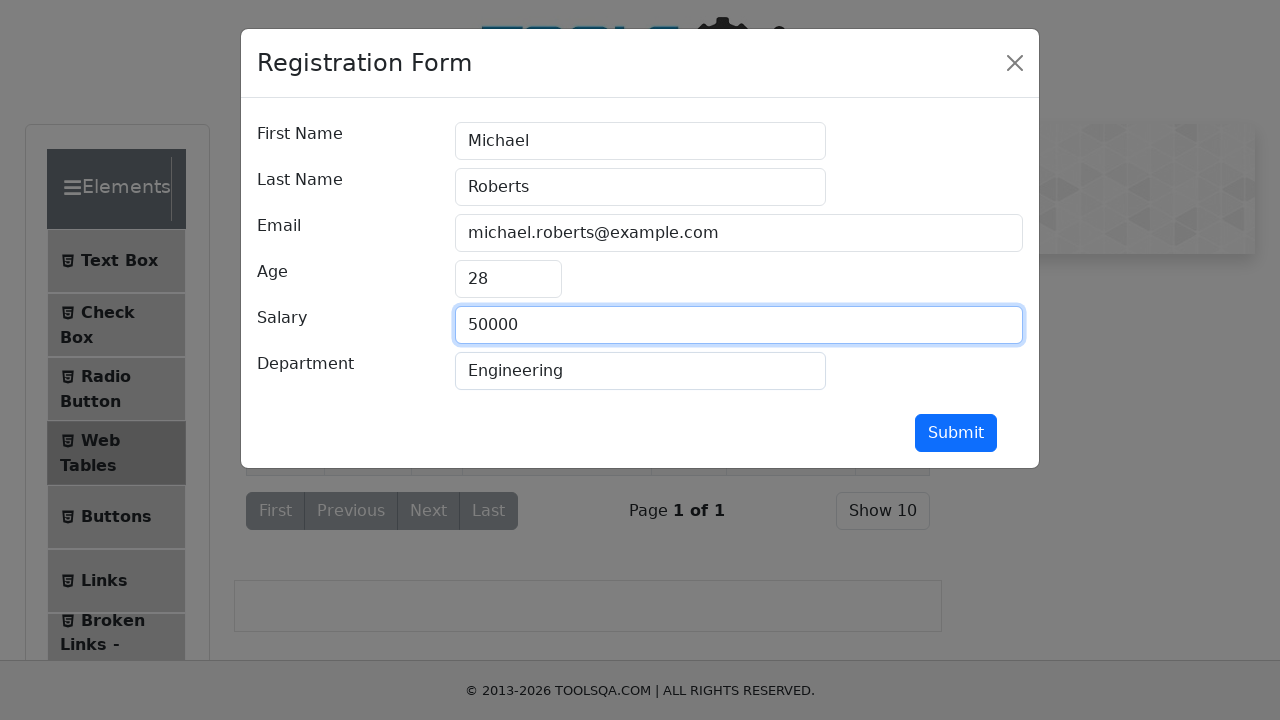

Clicked submit button to register new user at (956, 433) on #submit
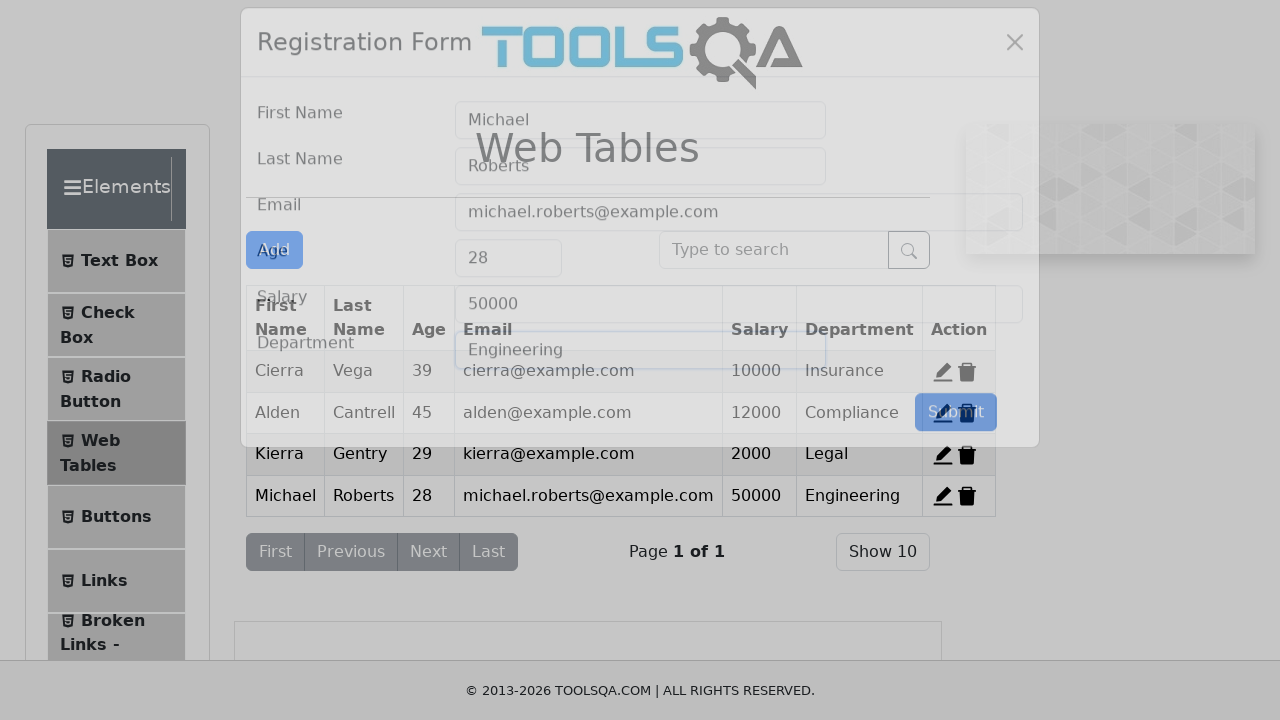

Registration form modal closed and new record submitted
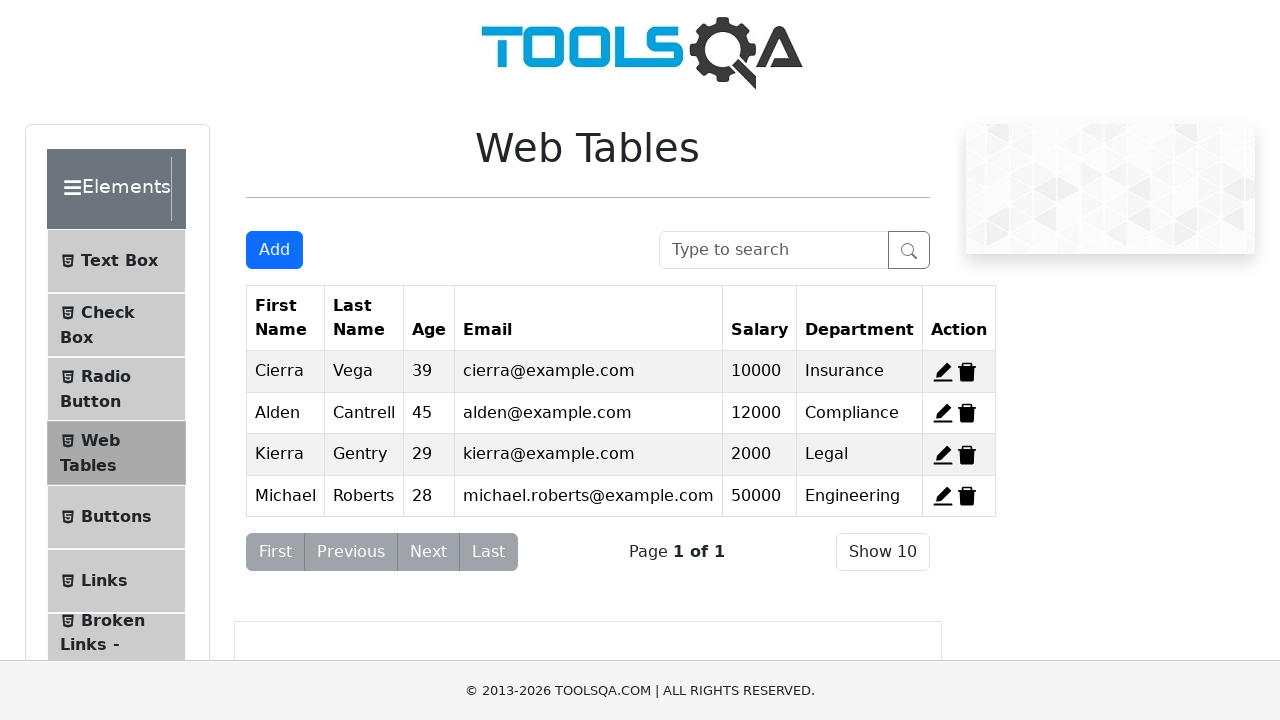

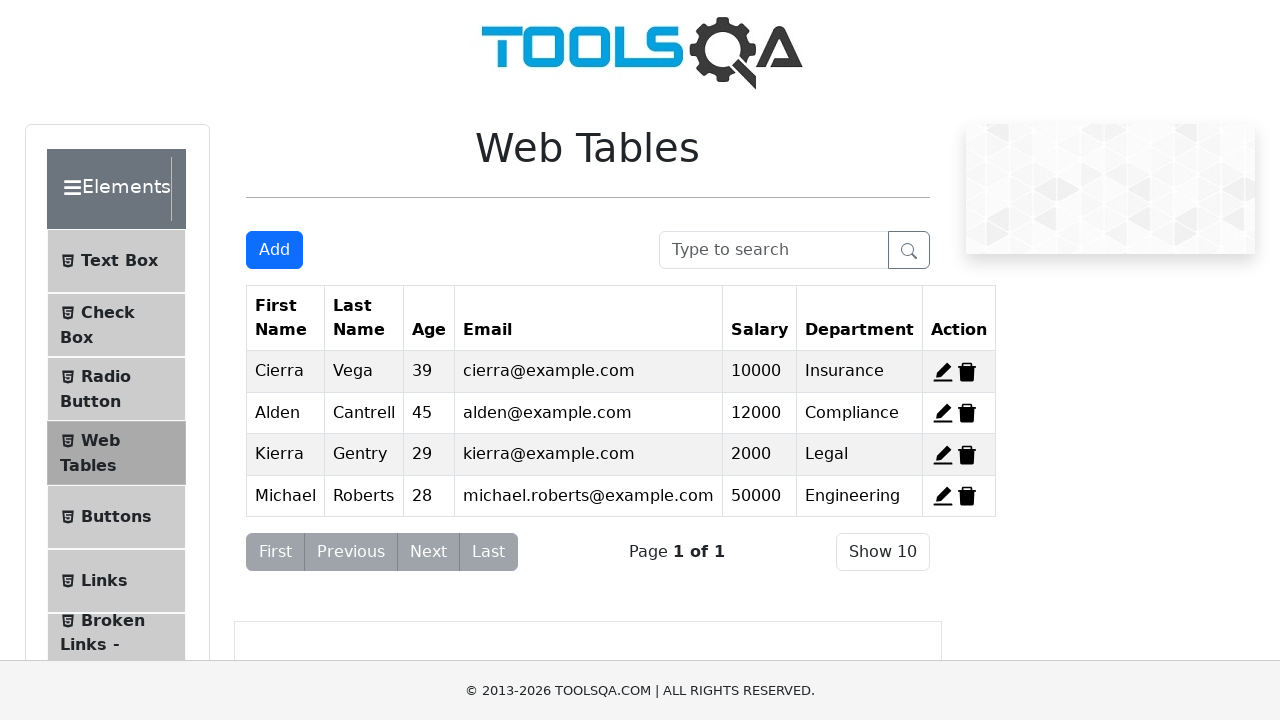